Tests a slow calculator web application by setting a delay value, performing an addition operation (7 + 8), and verifying the result equals 15

Starting URL: https://bonigarcia.dev/selenium-webdriver-java/slow-calculator.html

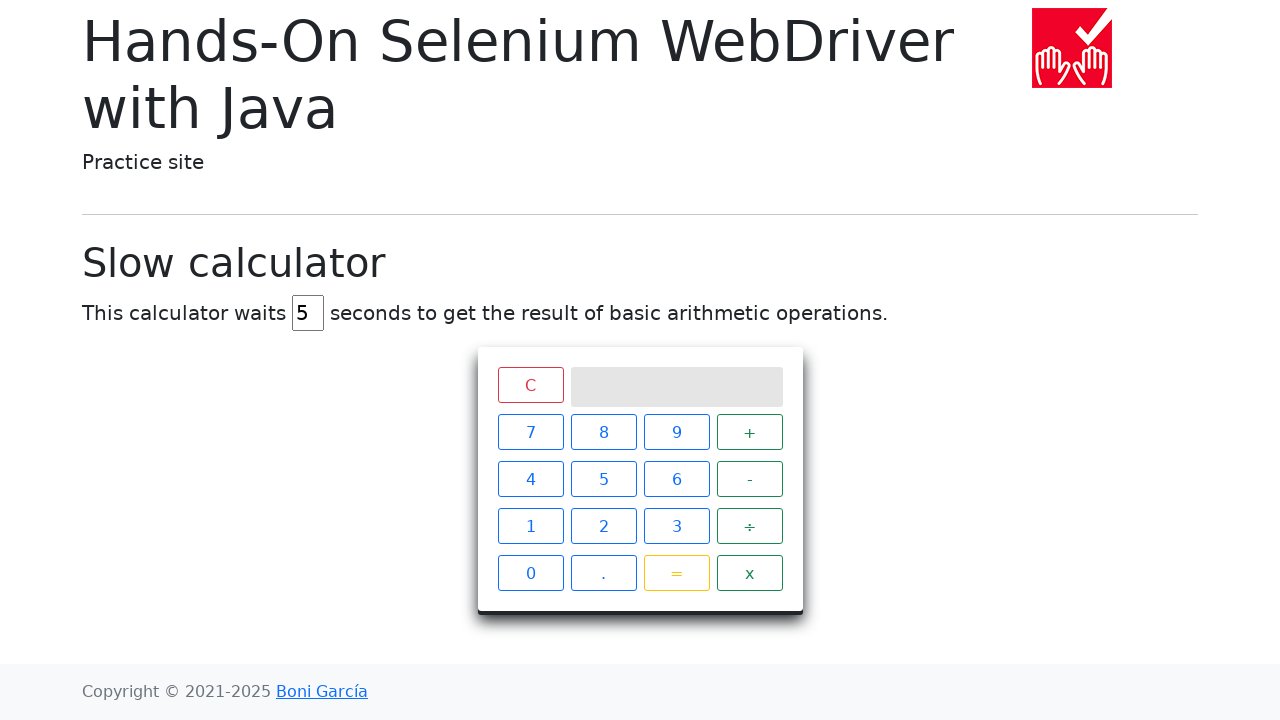

Navigated to slow calculator web application
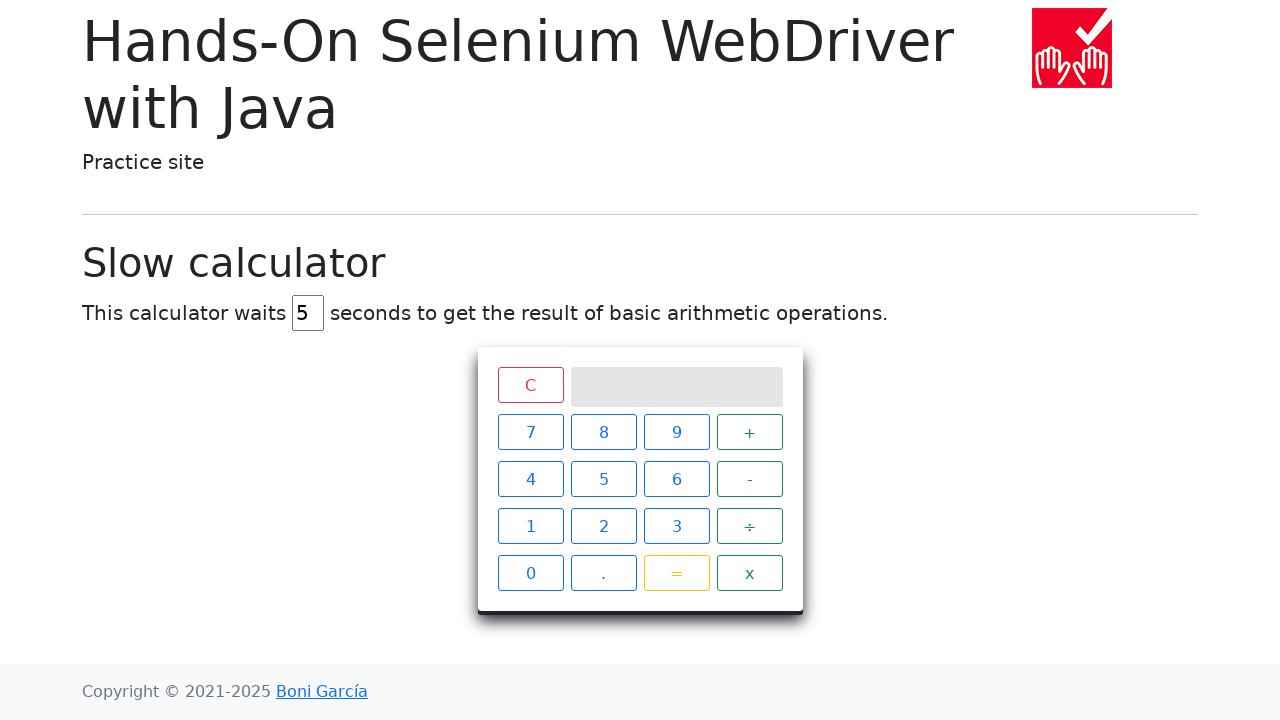

Cleared the delay input field on #delay
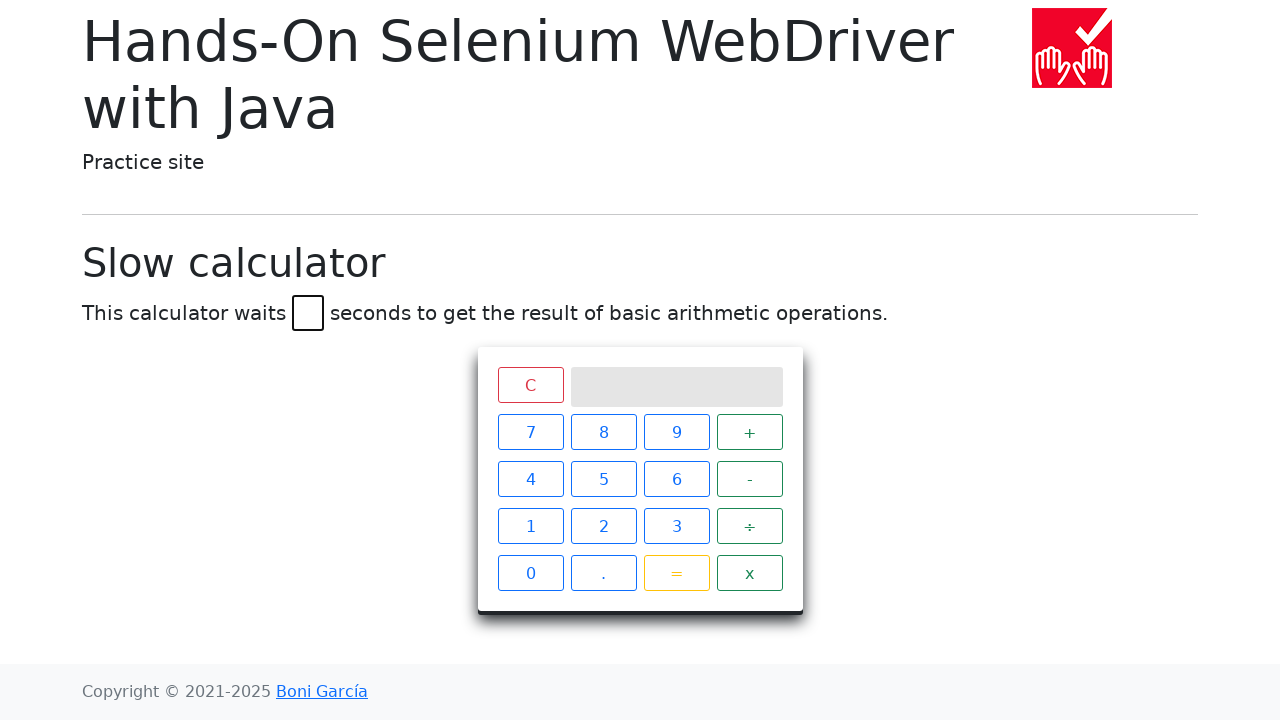

Set delay value to 45 seconds on #delay
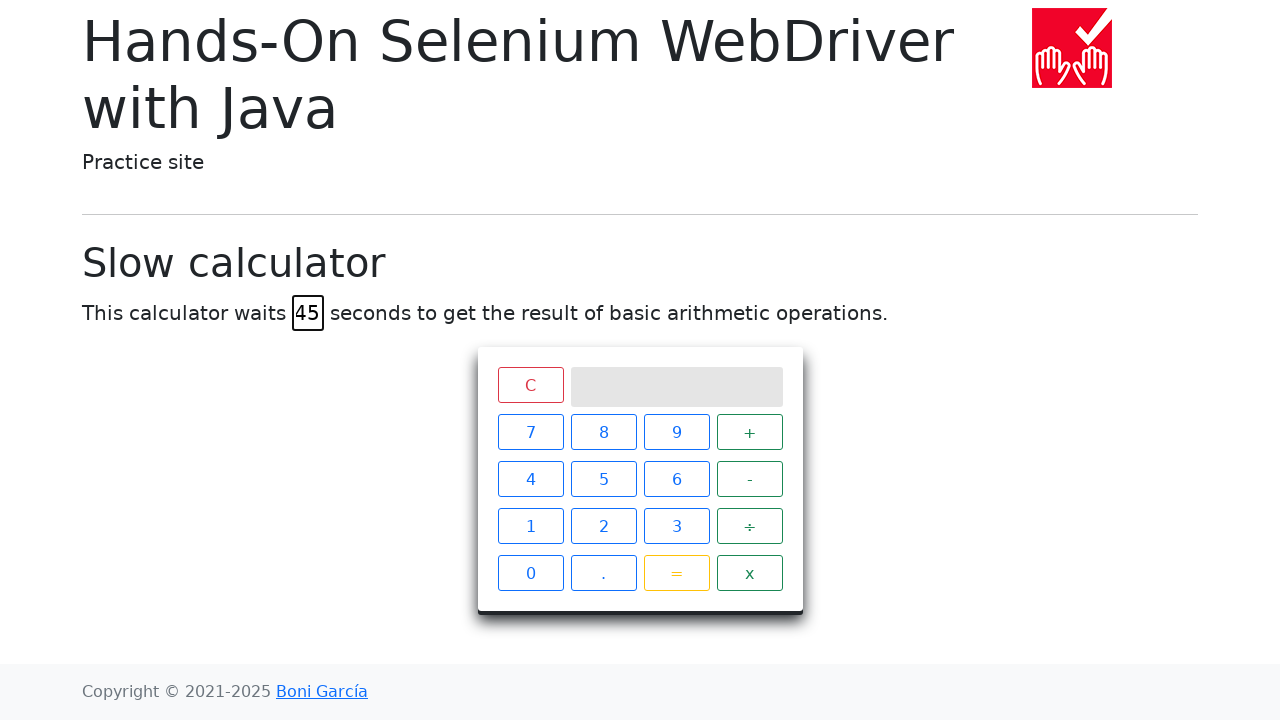

Clicked calculator button '7' at (530, 432) on xpath=//*[contains(text(), '7')]
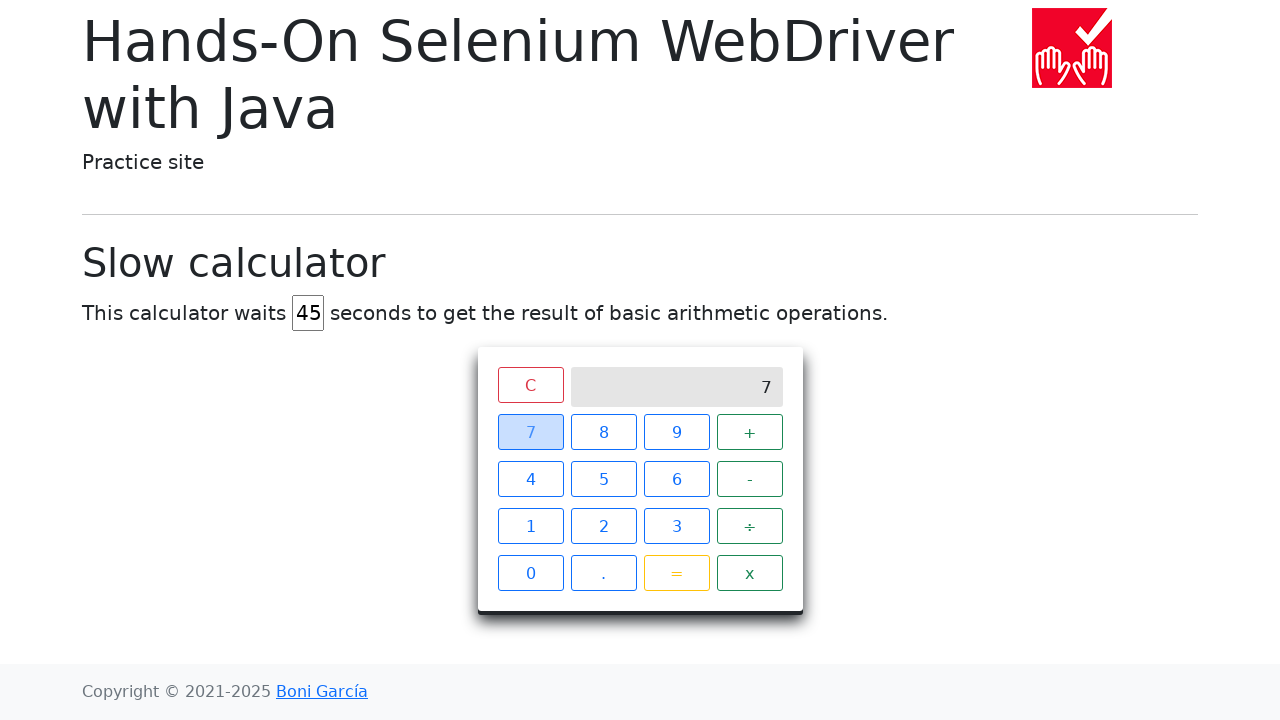

Clicked calculator button '+' at (750, 432) on xpath=//*[contains(text(), '+')]
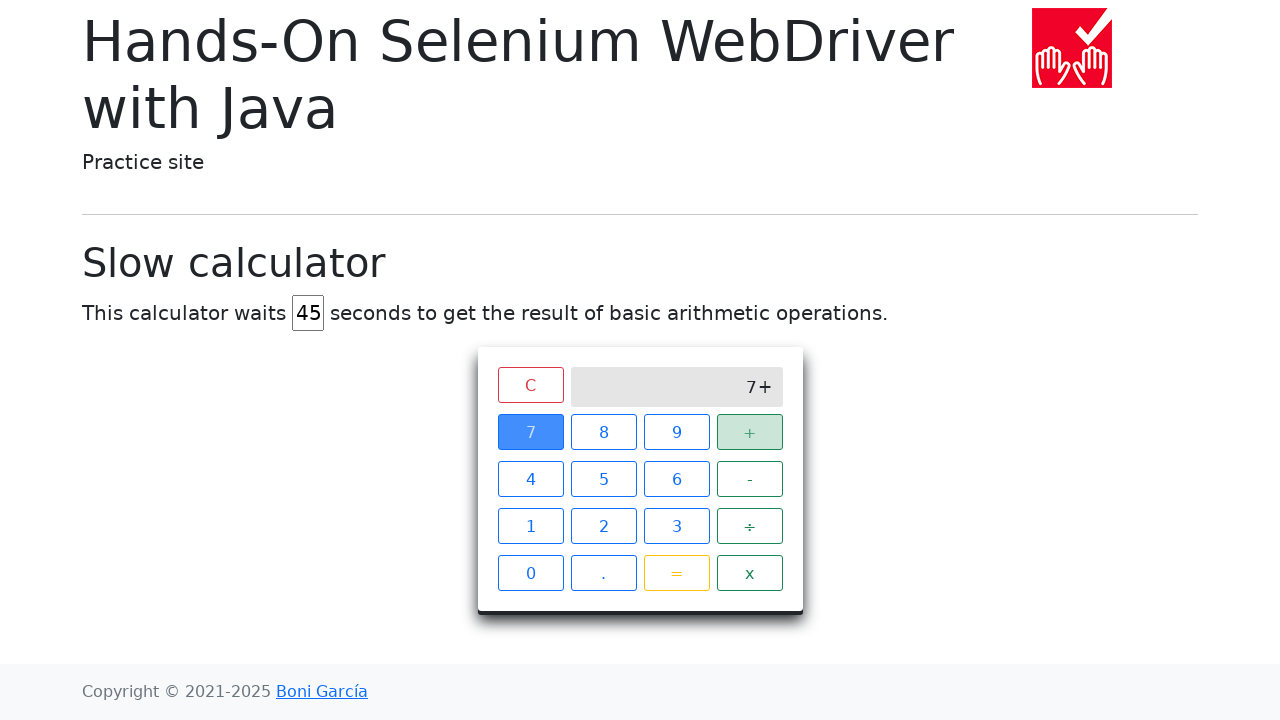

Clicked calculator button '8' at (604, 432) on xpath=//*[contains(text(), '8')]
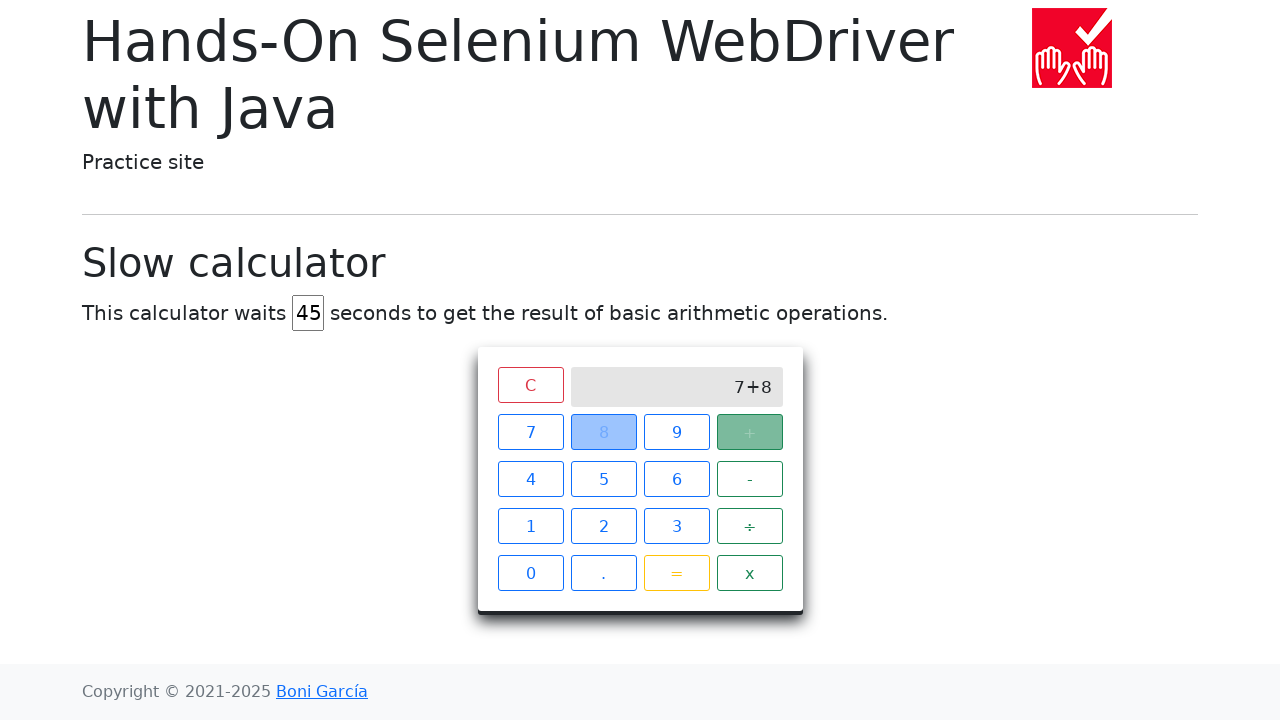

Clicked calculator button '=' at (676, 573) on xpath=//*[contains(text(), '=')]
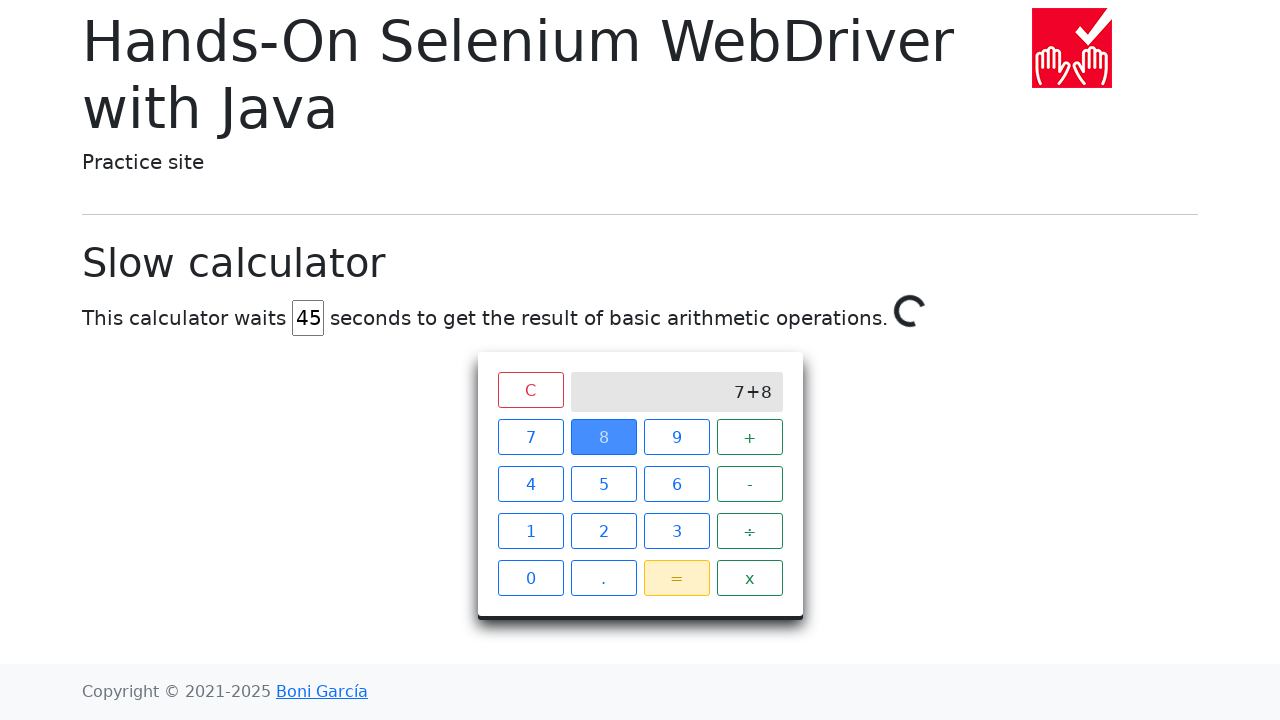

Result '15' appeared on calculator display
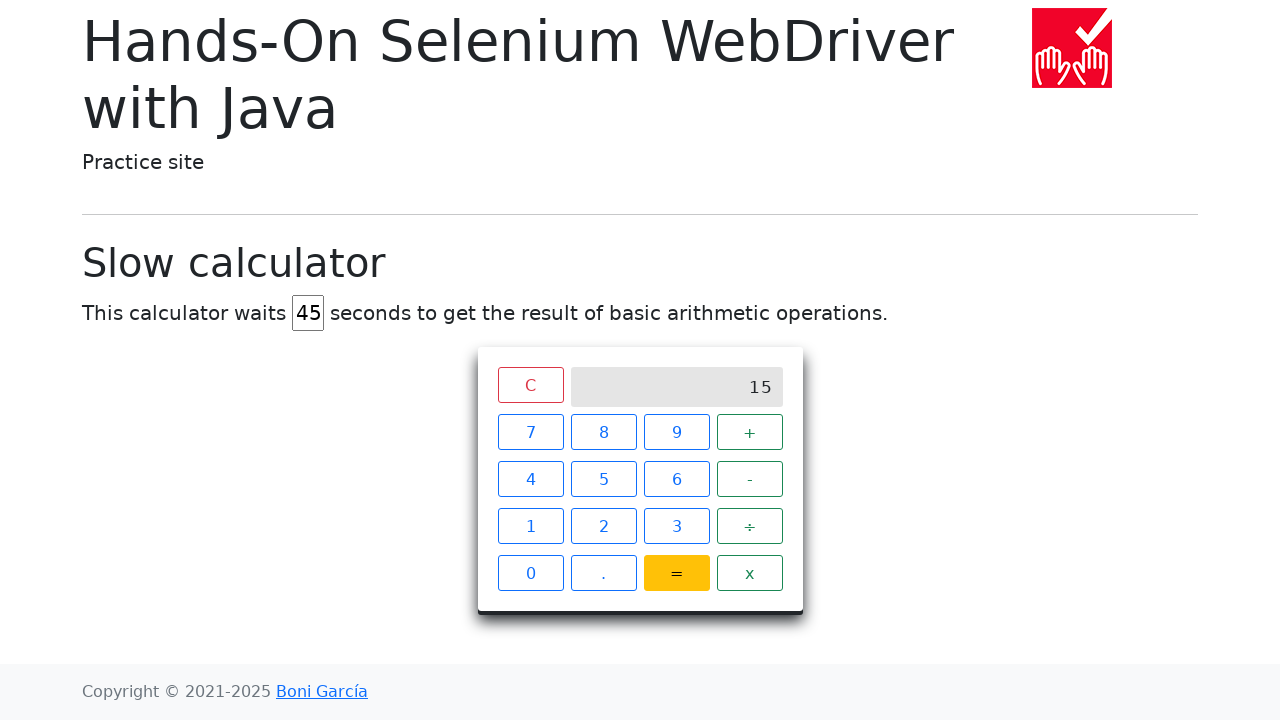

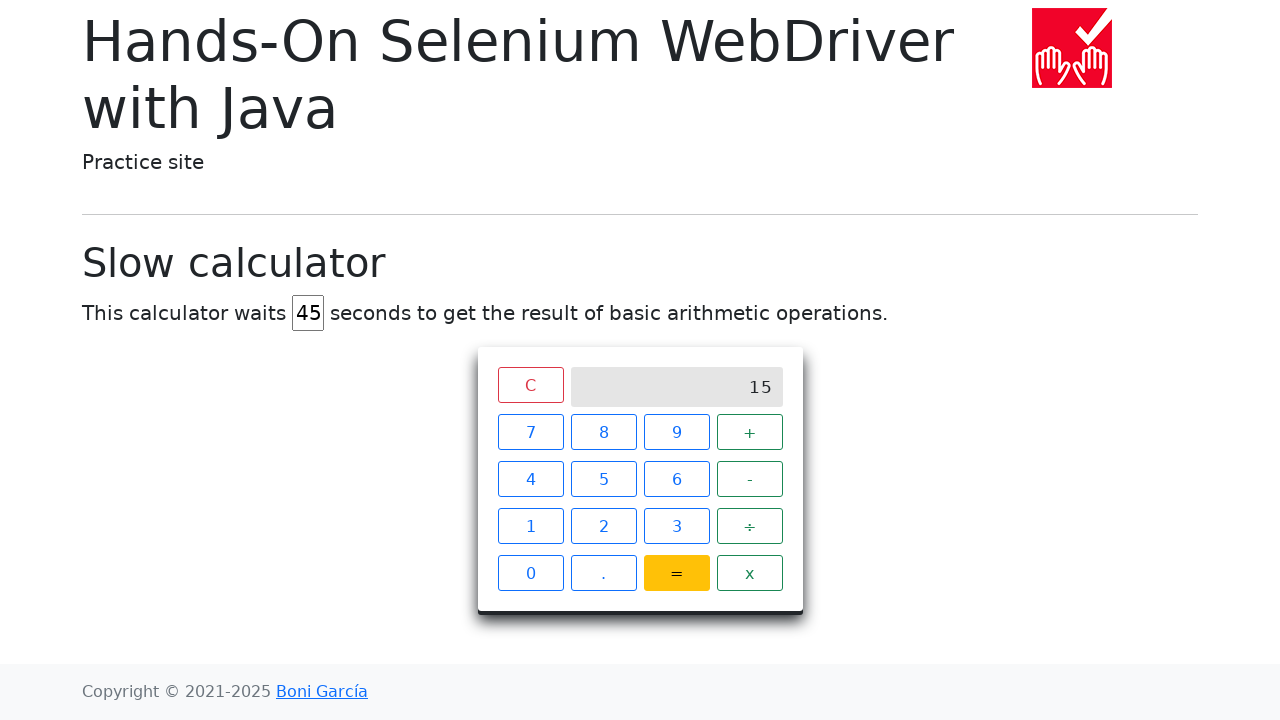